Tests image loading by waiting for all images to load and verifying each image's src attribute ends with 'award.png'

Starting URL: https://bonigarcia.dev/selenium-webdriver-java/loading-images.html

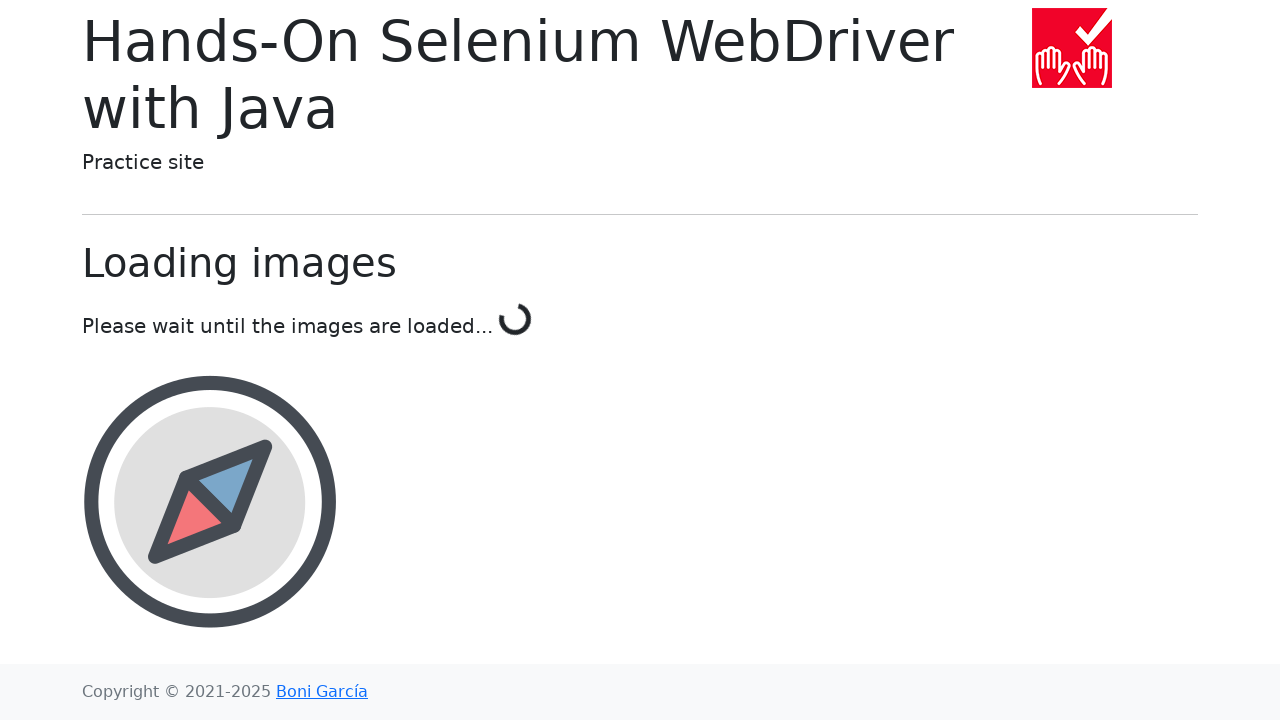

Waited for landscape image to become visible
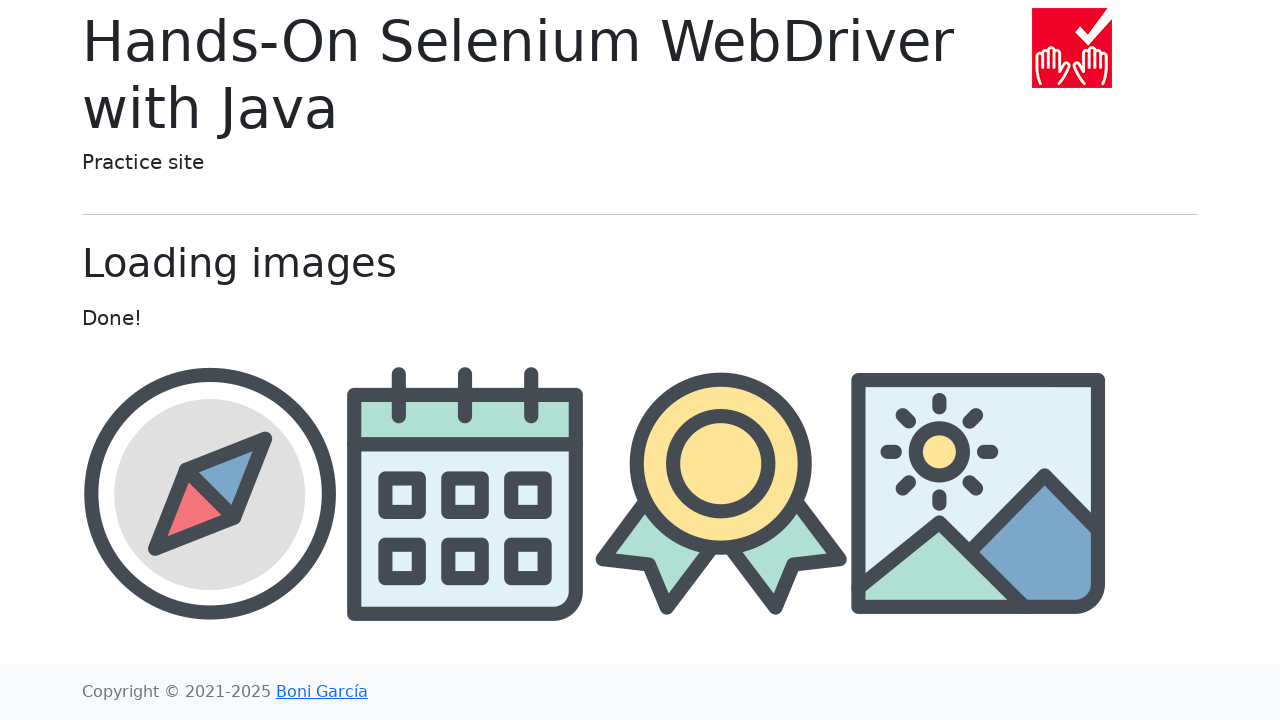

Waited for award image to become visible
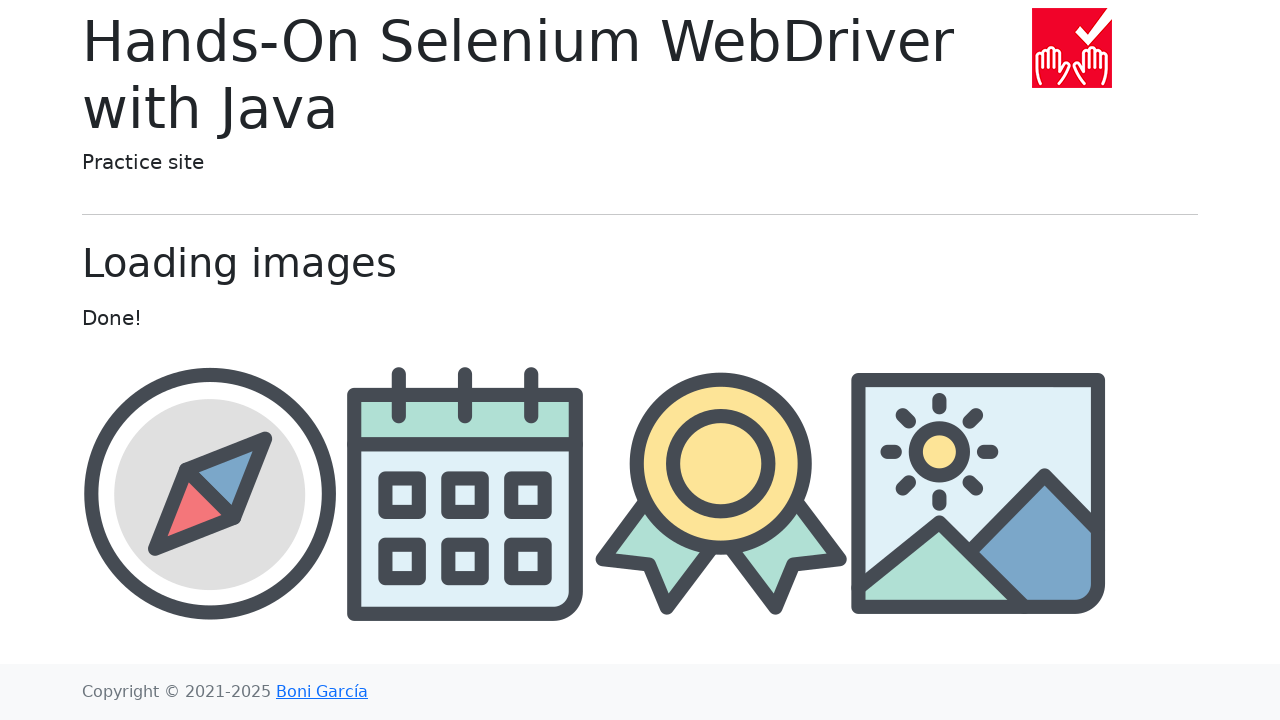

Waited for completion text to appear
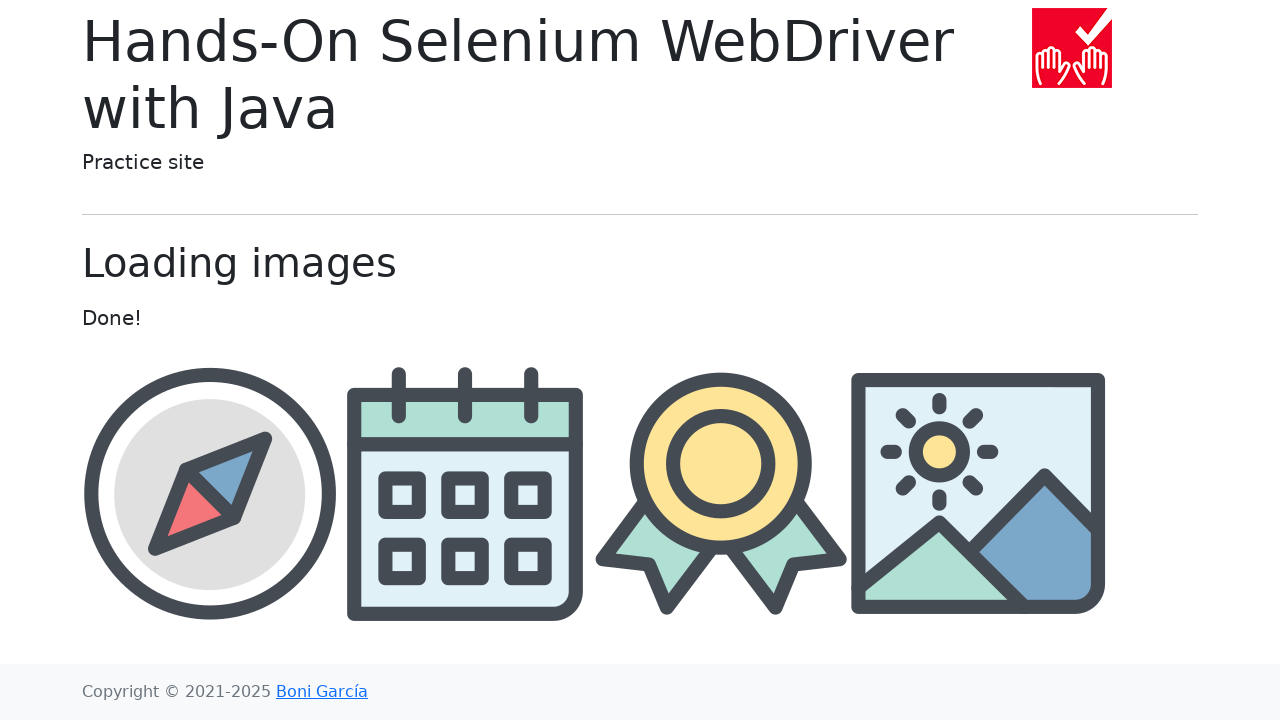

Located award image element
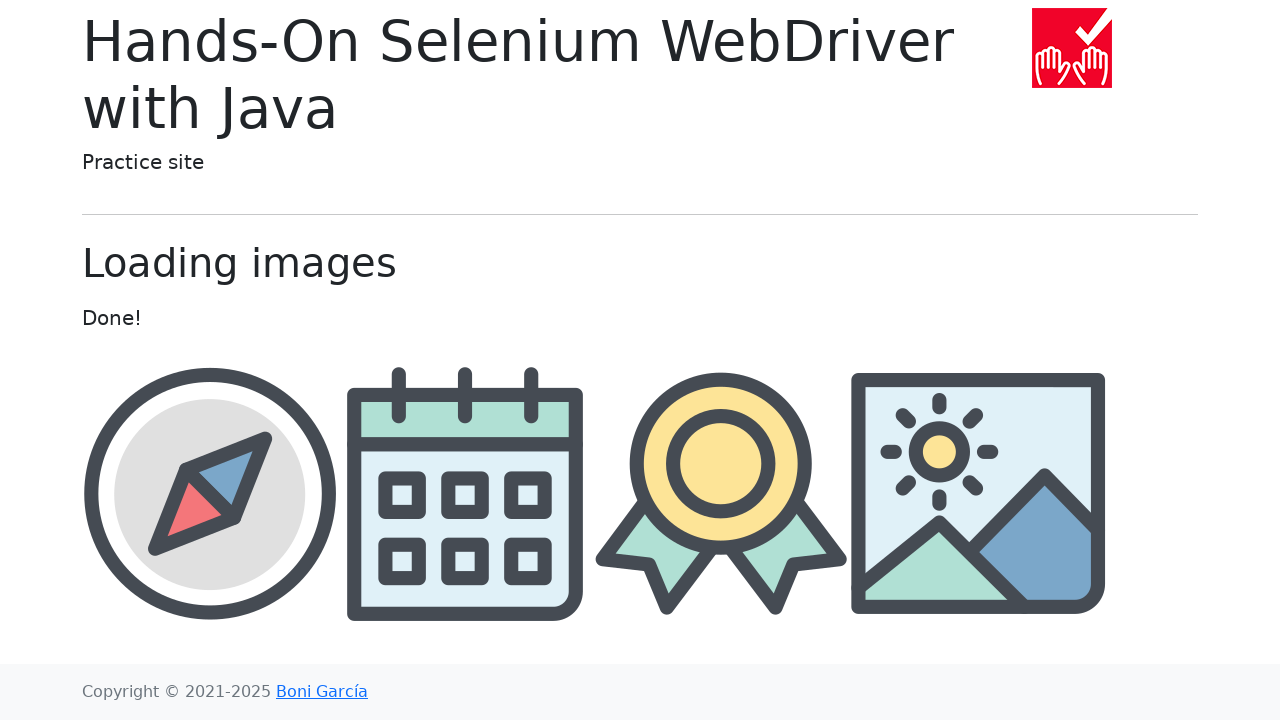

Verified award image src attribute ends with 'award.png'
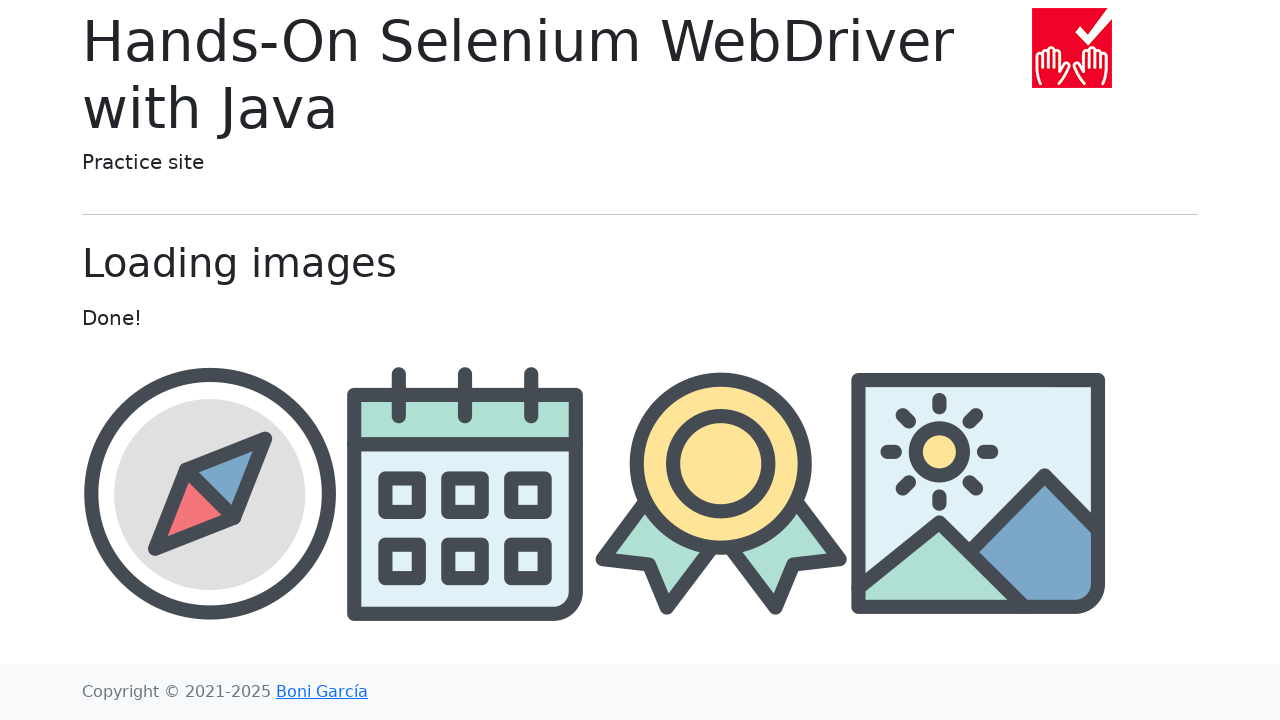

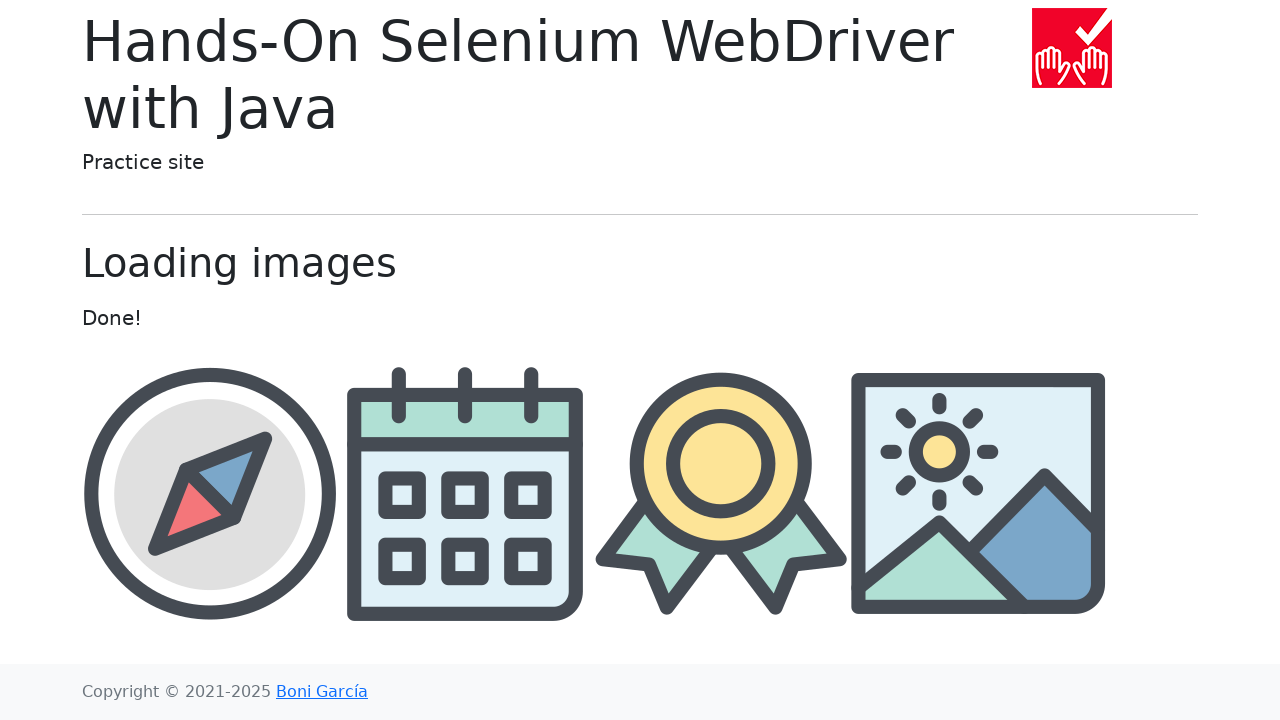